Tests radio button page by scrolling down, clicking on a "Radio Button" link, and verifying that radio buttons are displayed on the page

Starting URL: https://testing.qaautomationlabs.com/radio-button.php

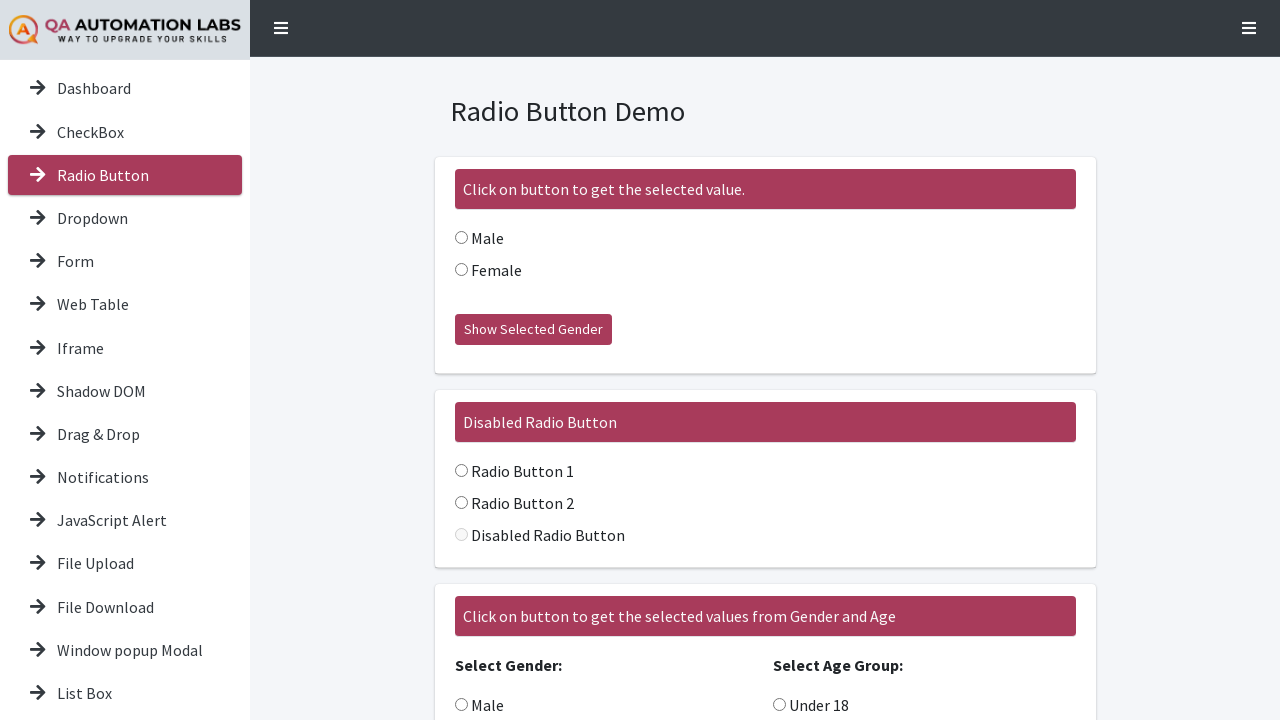

Scrolled down the page by 500 pixels
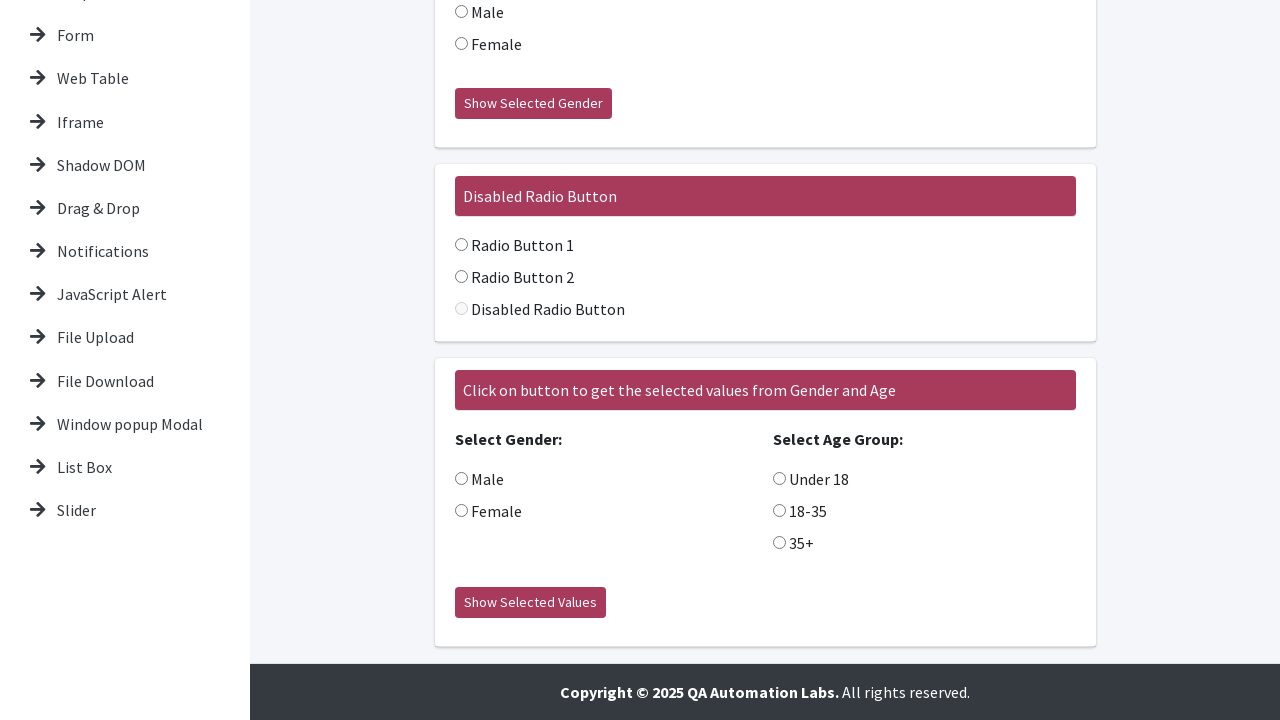

Clicked on the 'Radio Button' link at (103, 175) on text=Radio Button
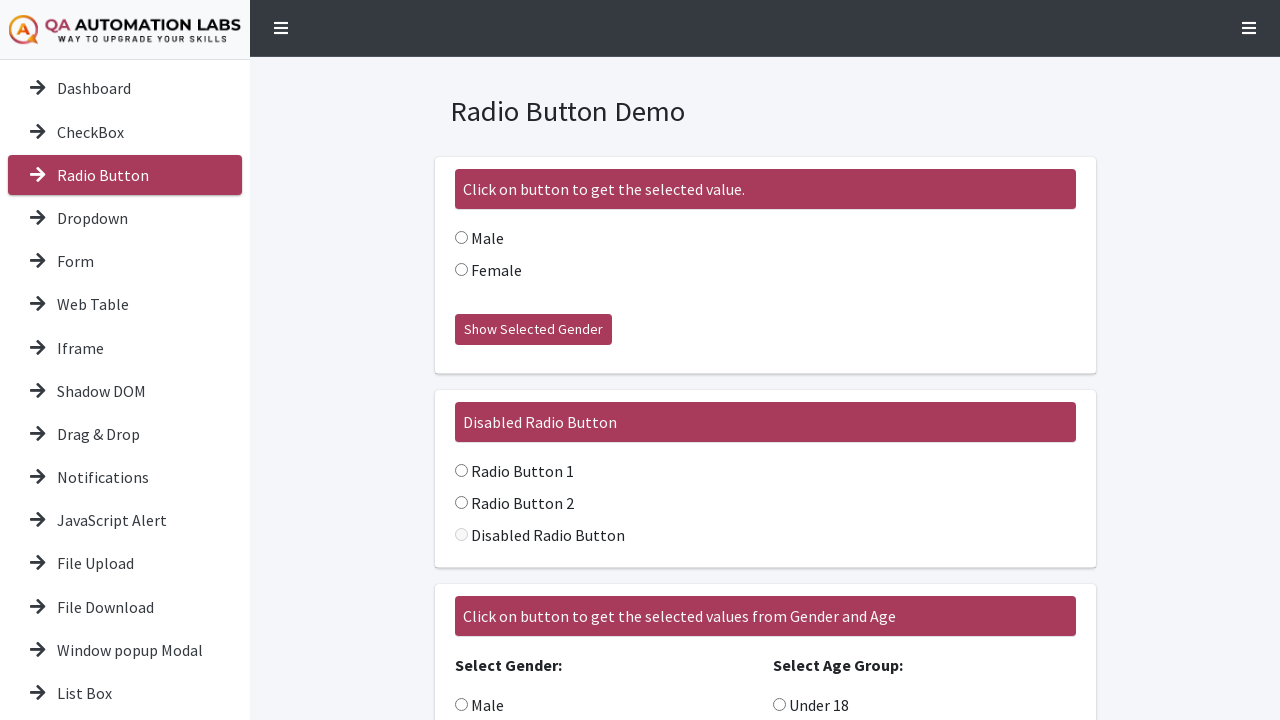

Radio button elements loaded and became visible
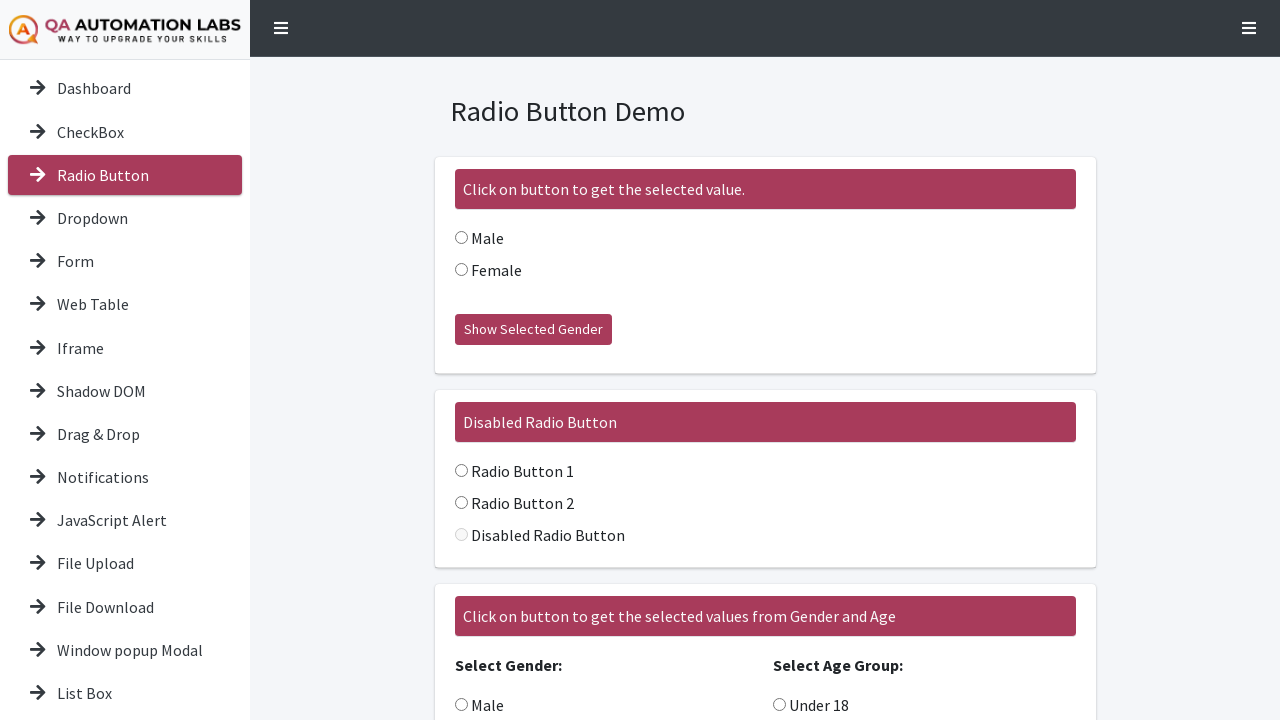

Located all radio button elements on the page
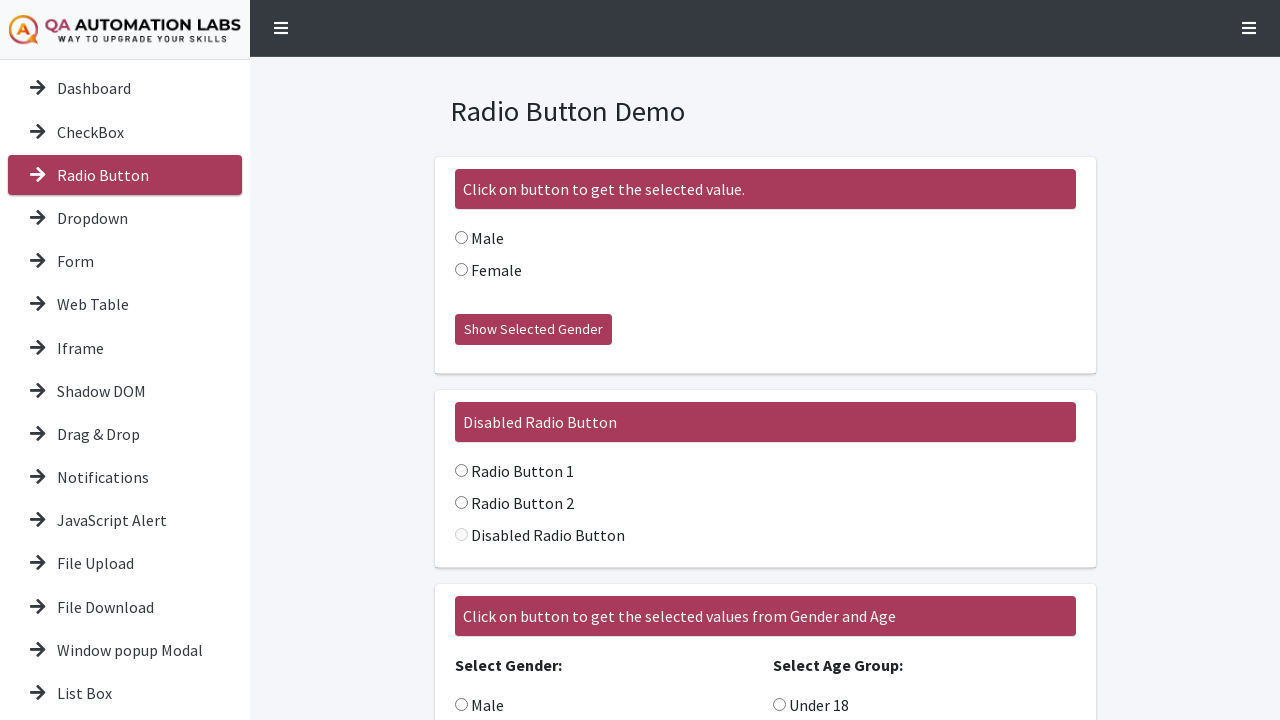

Verified first radio button is visible and ready for interaction
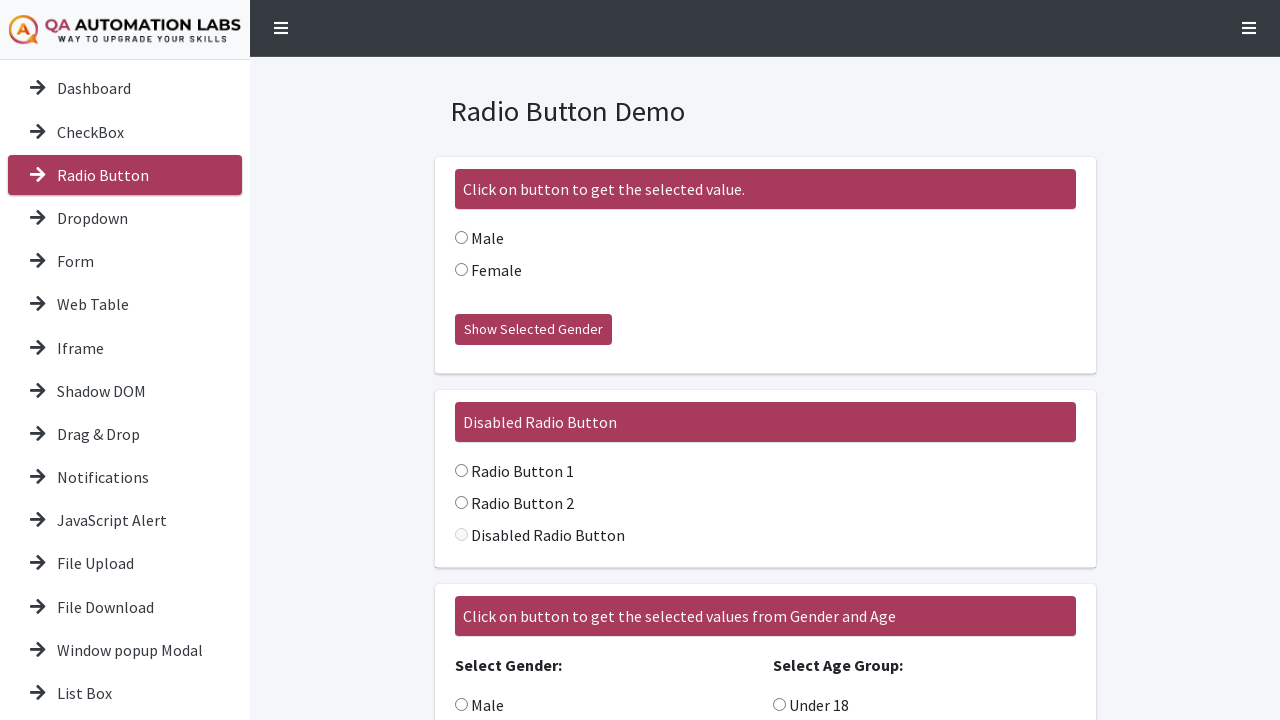

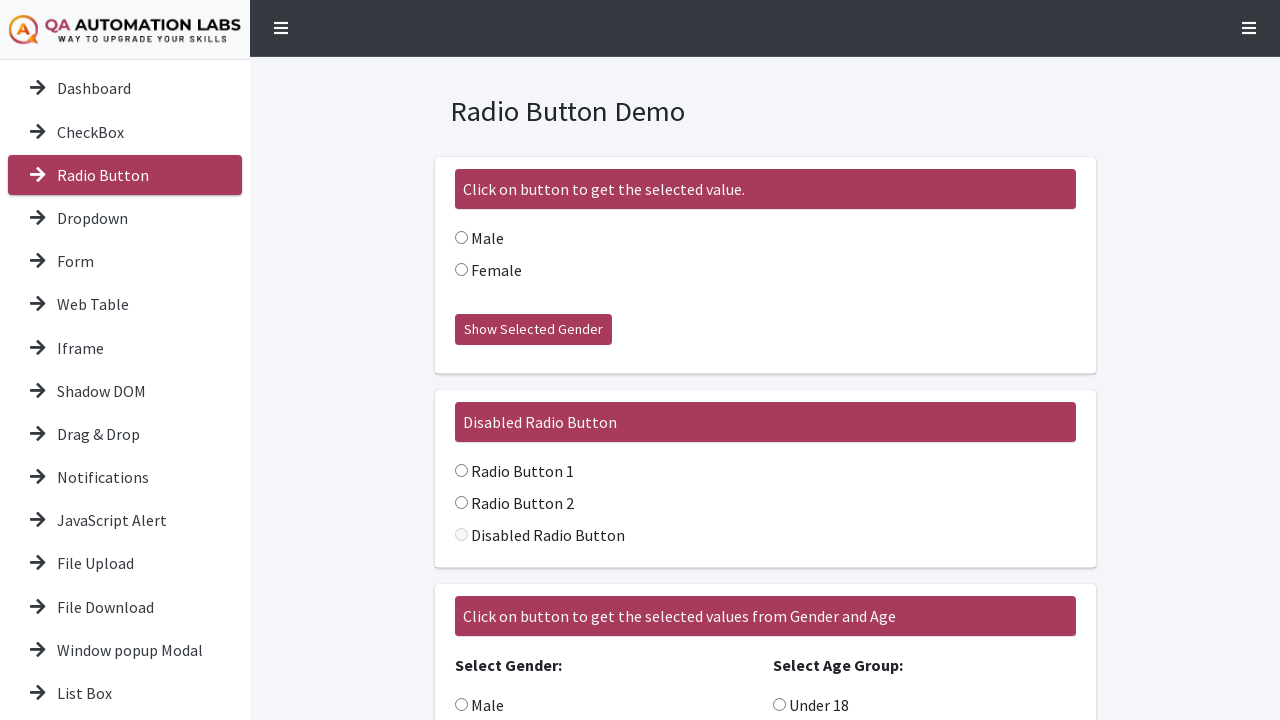